Tests dropdown selection functionality on a registration form by selecting a skill from the Skills dropdown and a year from the Year dropdown

Starting URL: https://demo.automationtesting.in/Register.html

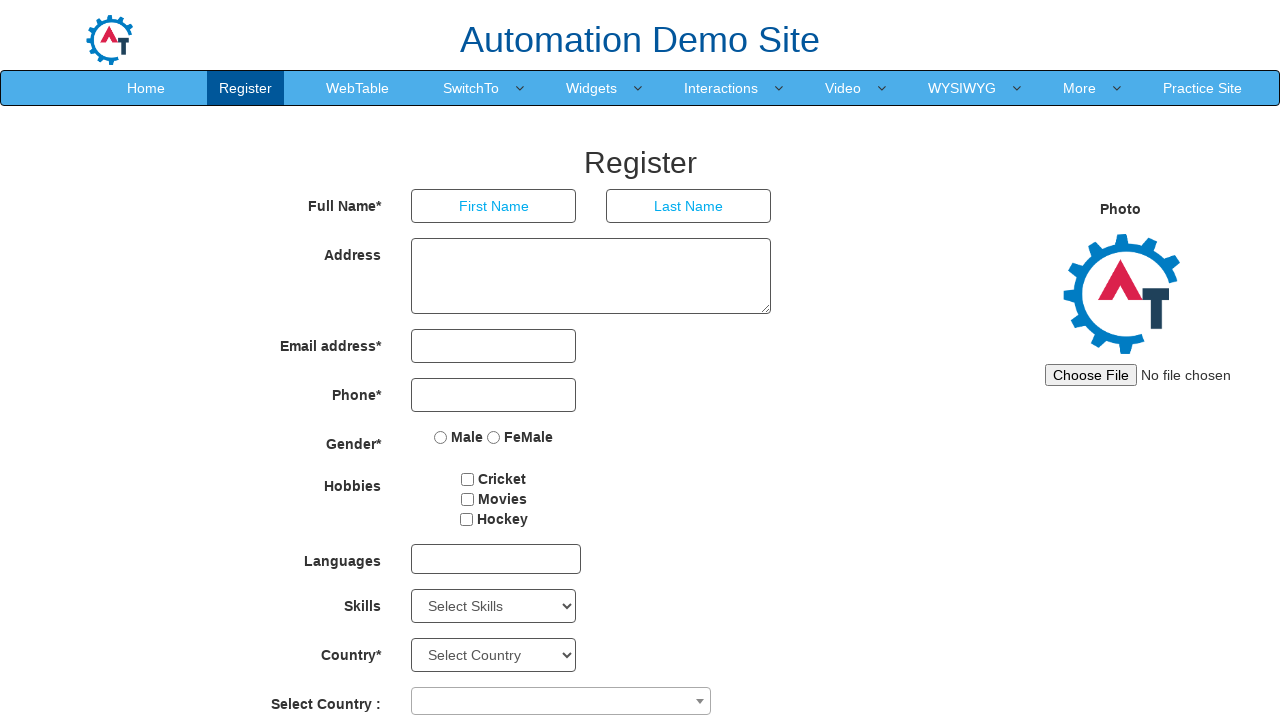

Navigated to registration form page
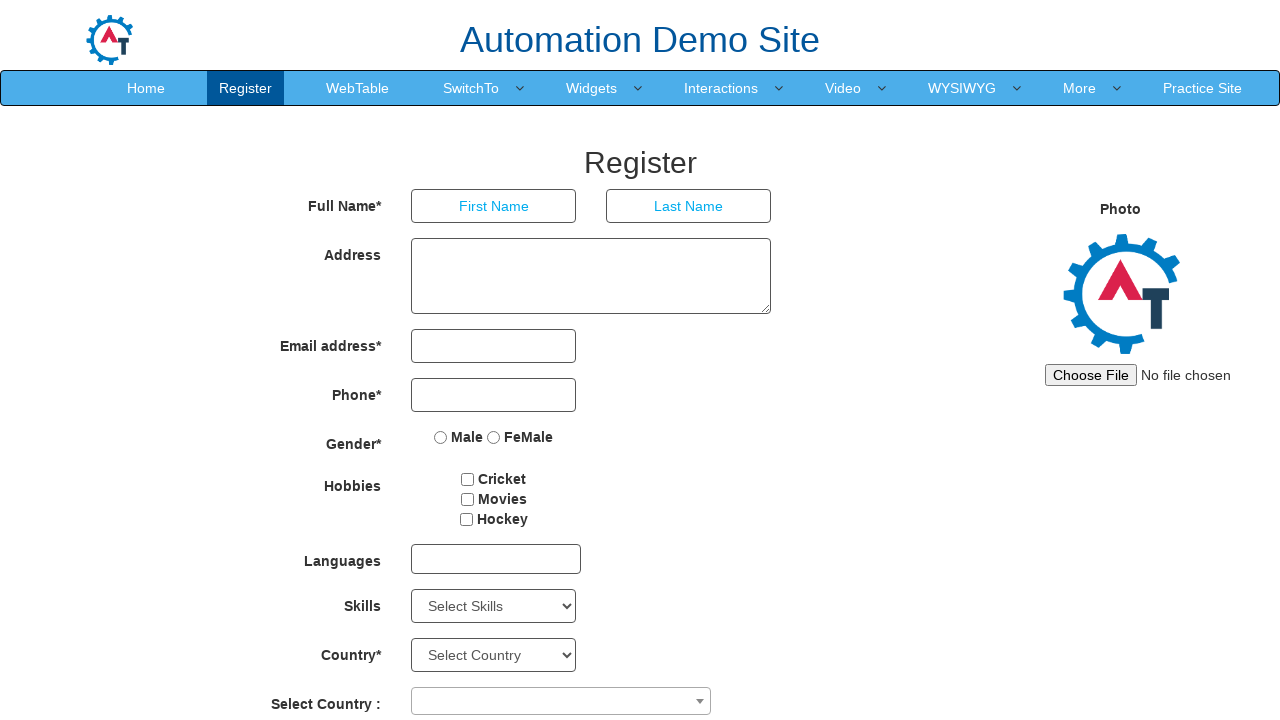

Selected 'C++' from Skills dropdown on select#Skills
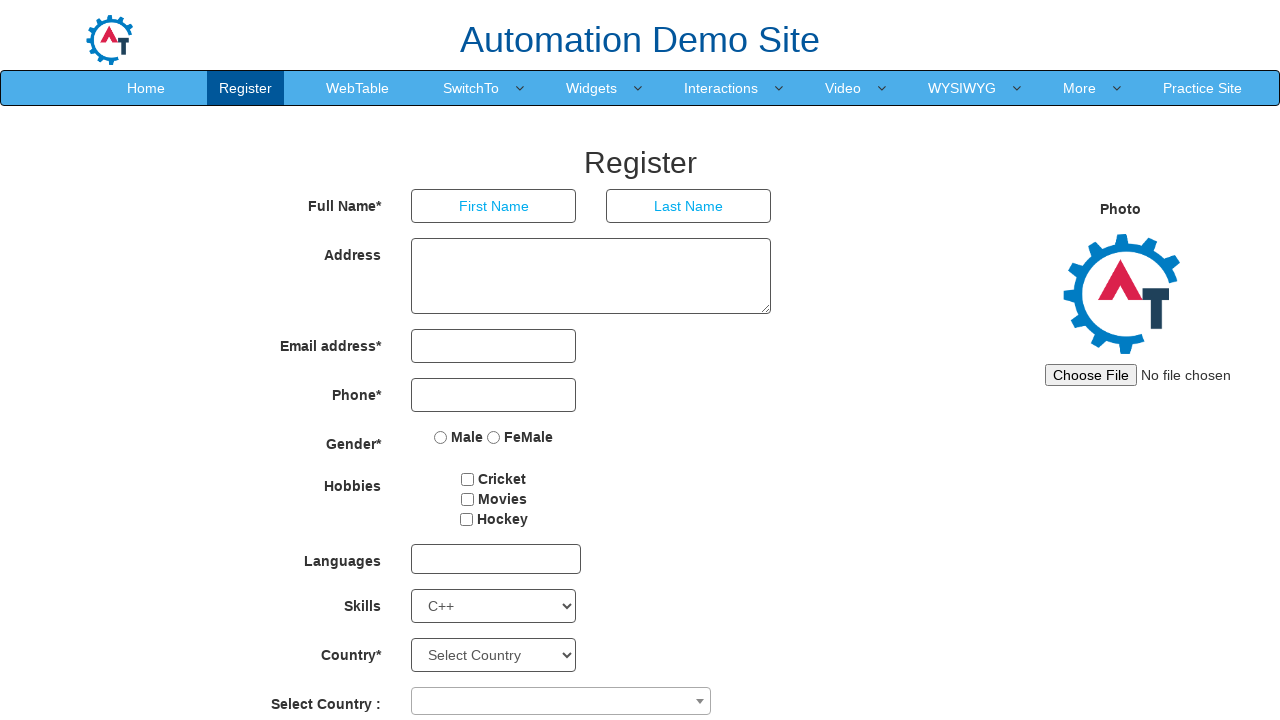

Selected '1996' from Year dropdown on select#yearbox
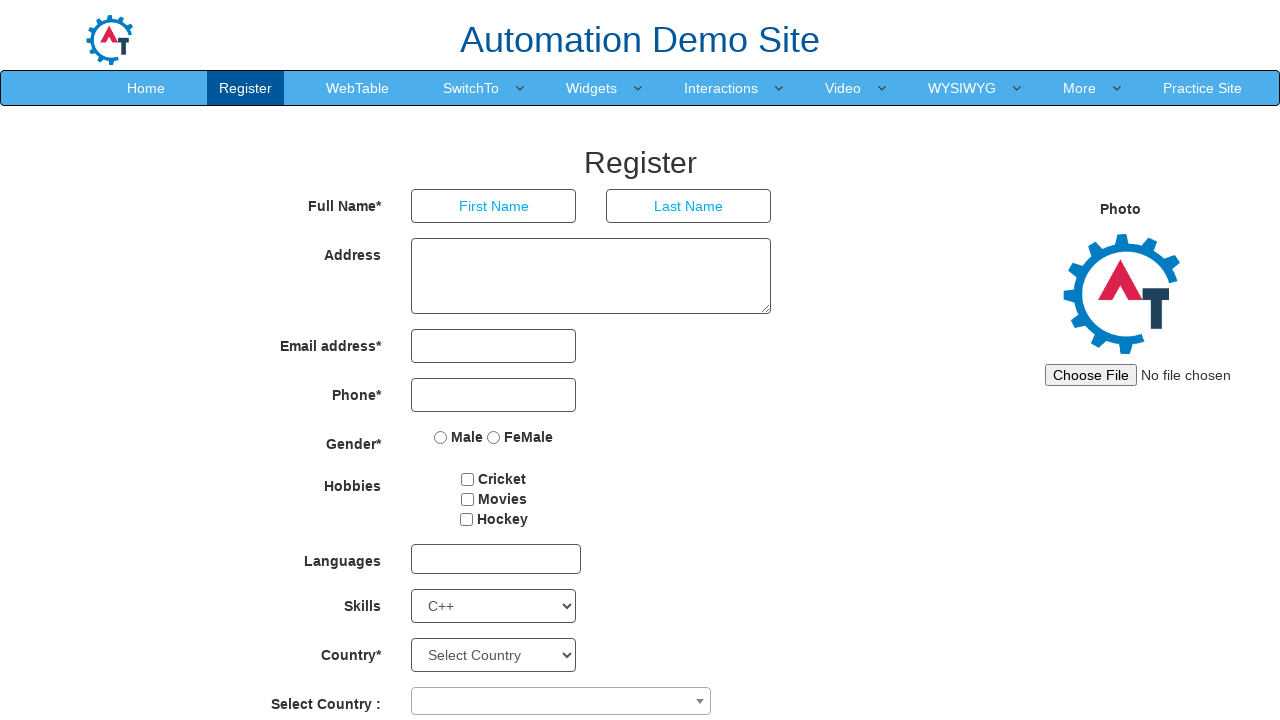

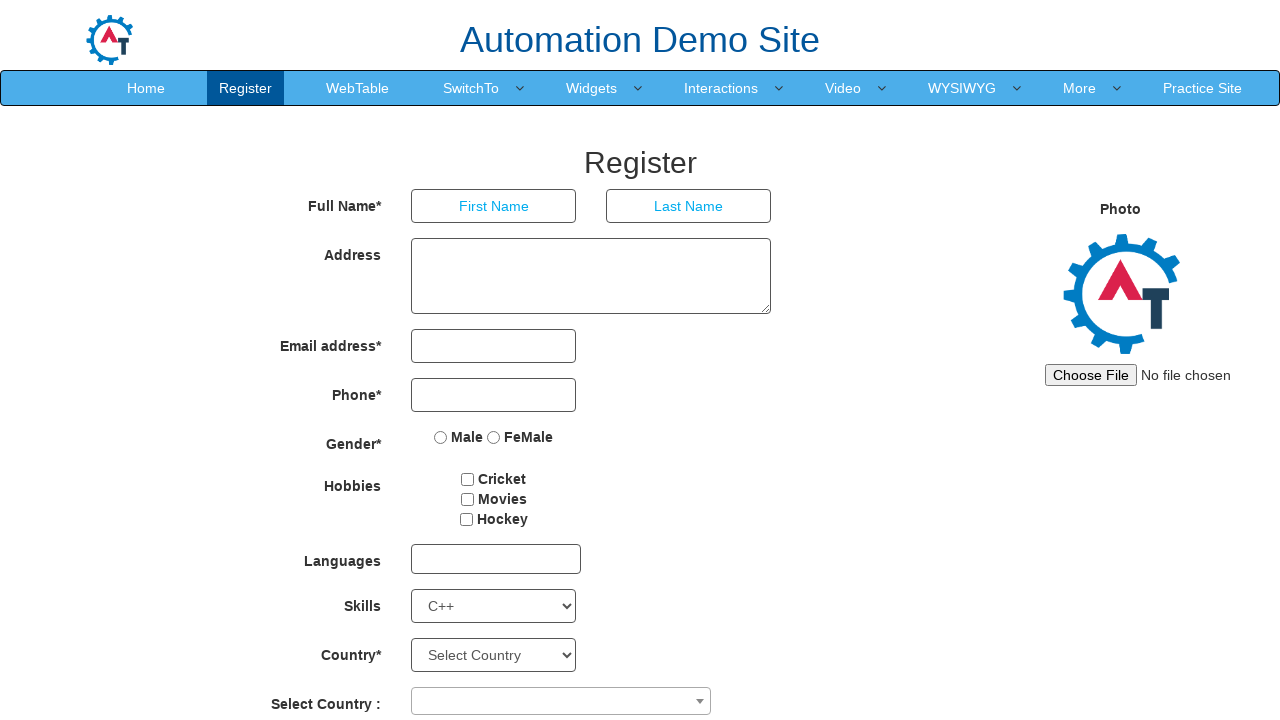